Tests the search functionality on mytcas.com by searching for a university program keyword, waiting for results, clicking on a program link, and navigating to the Overview tab.

Starting URL: https://mytcas.com

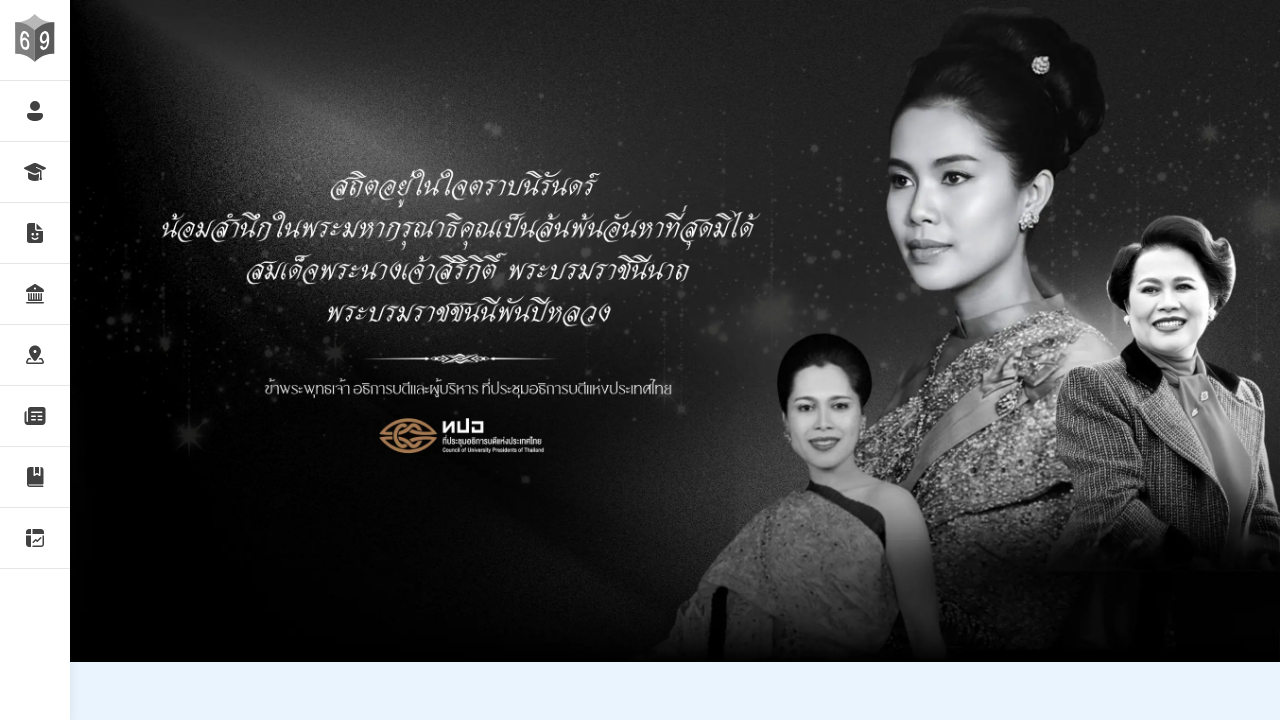

Filled search field with 'วิศวกรรมคอมพิวเตอร์' keyword on #search
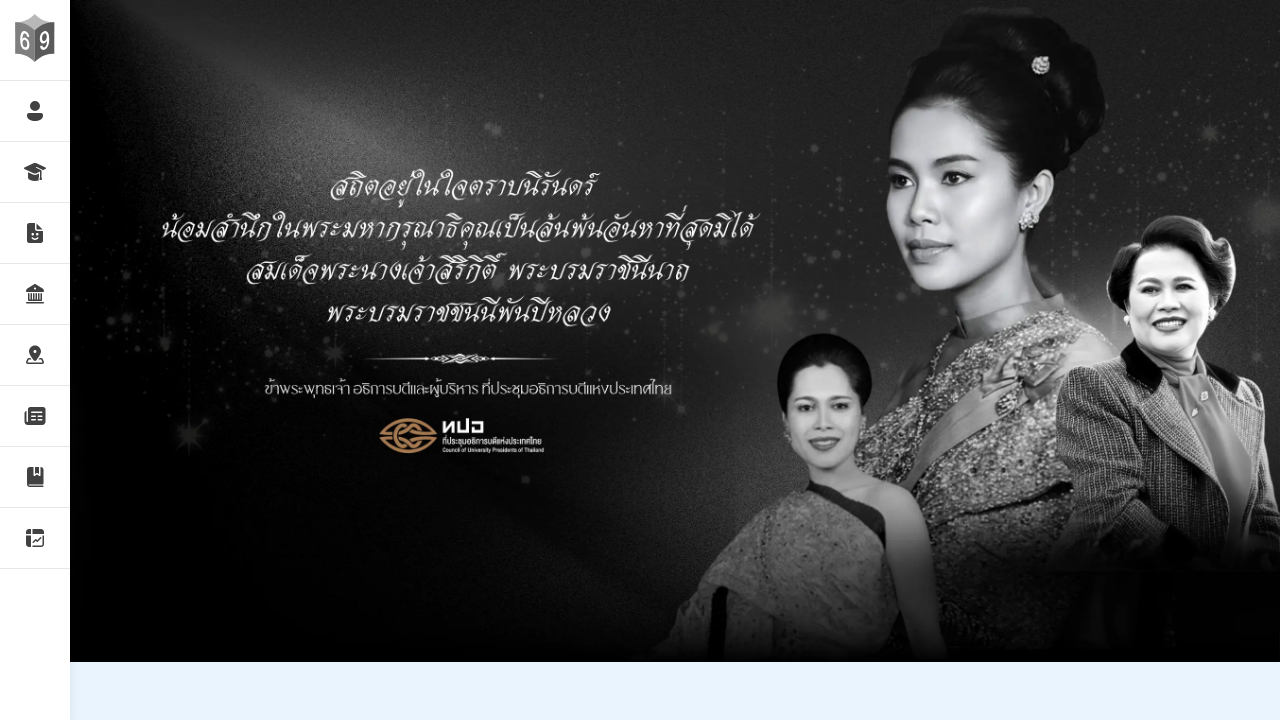

Pressed Enter to submit search
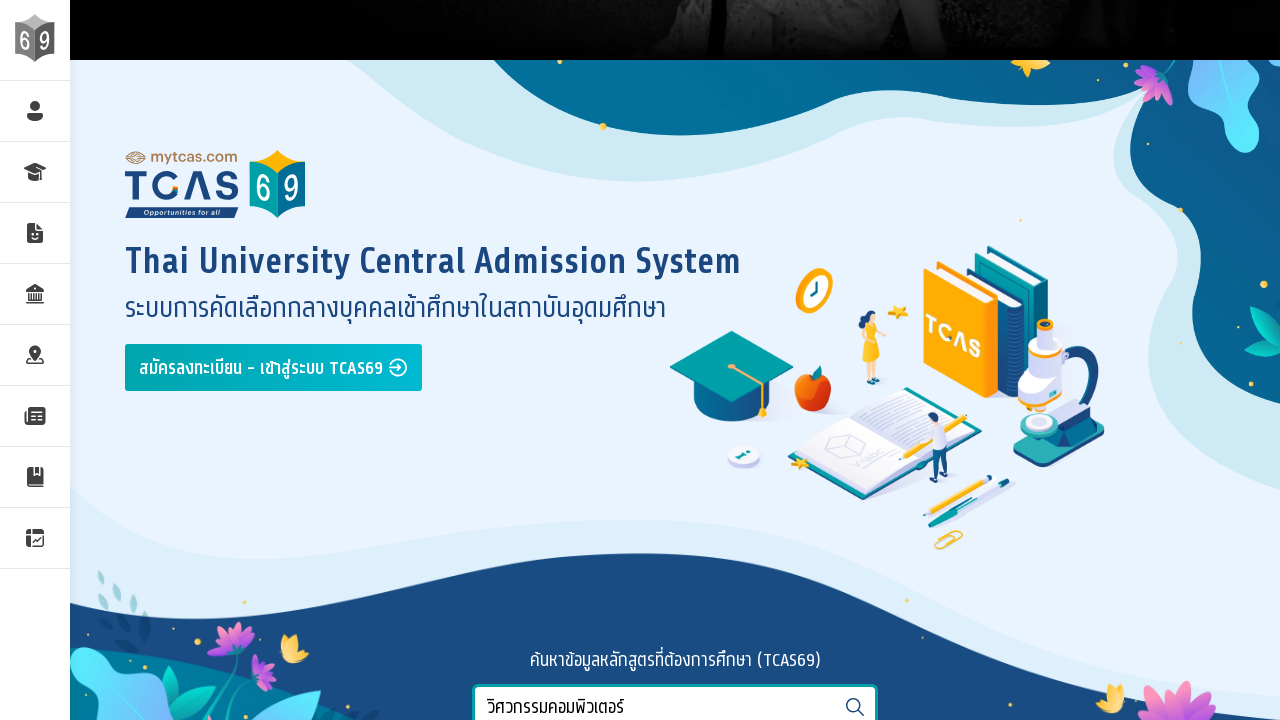

Search results loaded successfully
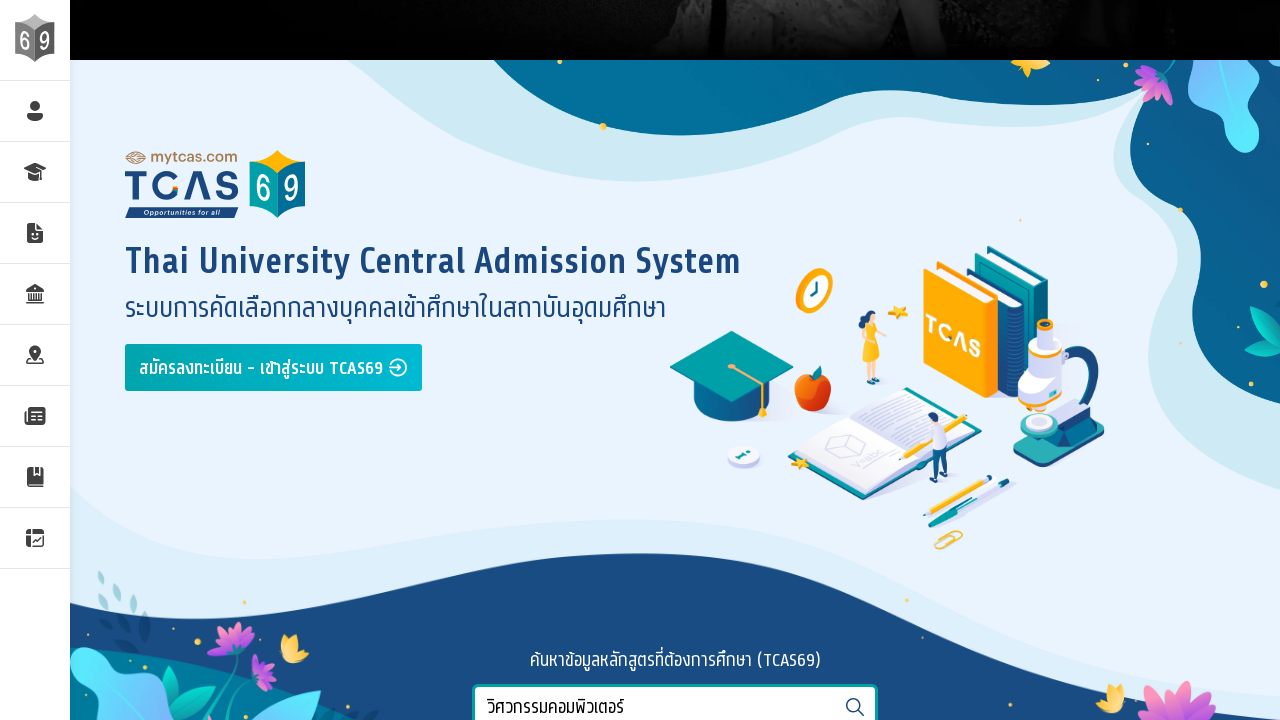

Clicked on first program link from search results at (675, 371) on ul.t-programs li a >> nth=0
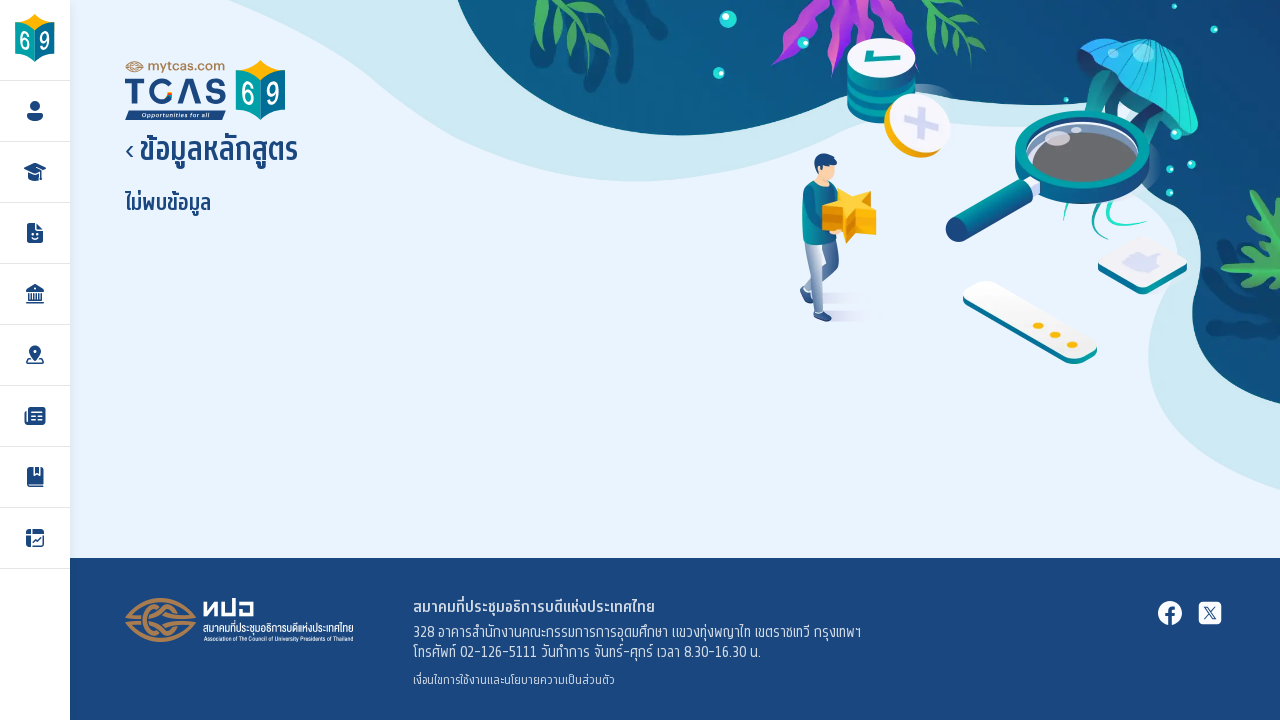

Program detail page loaded
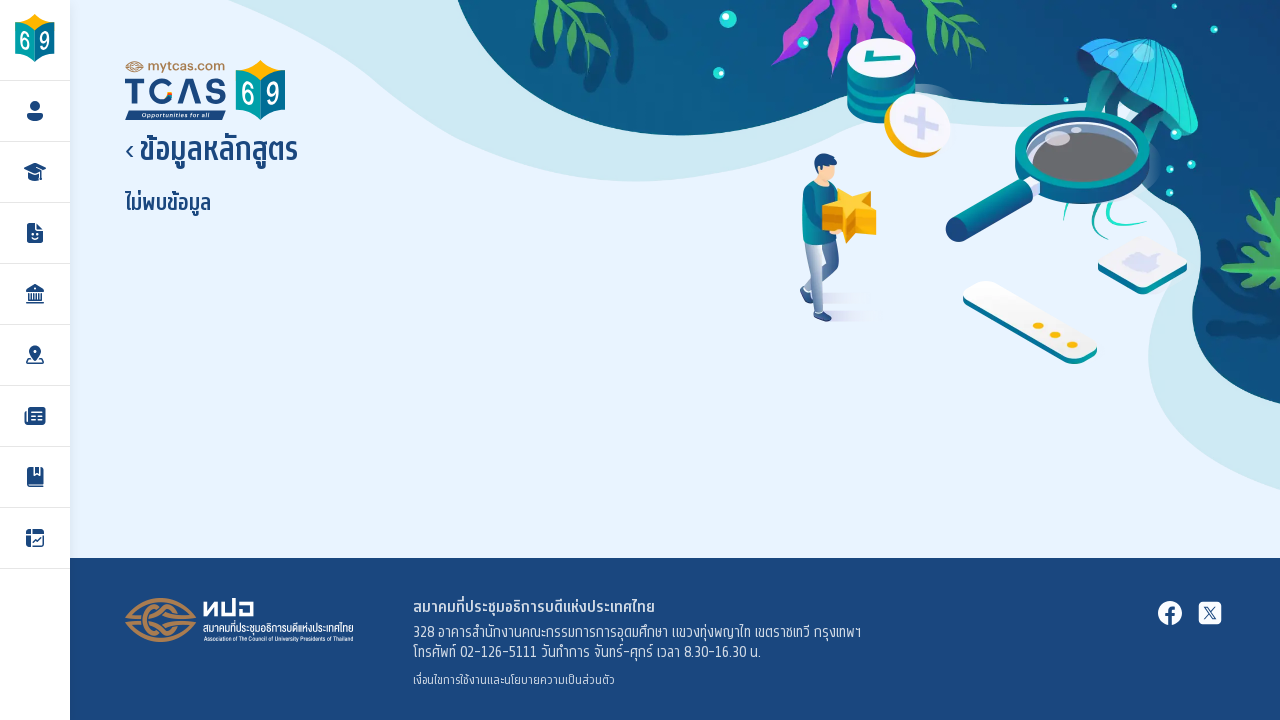

Overview tab not found on the page
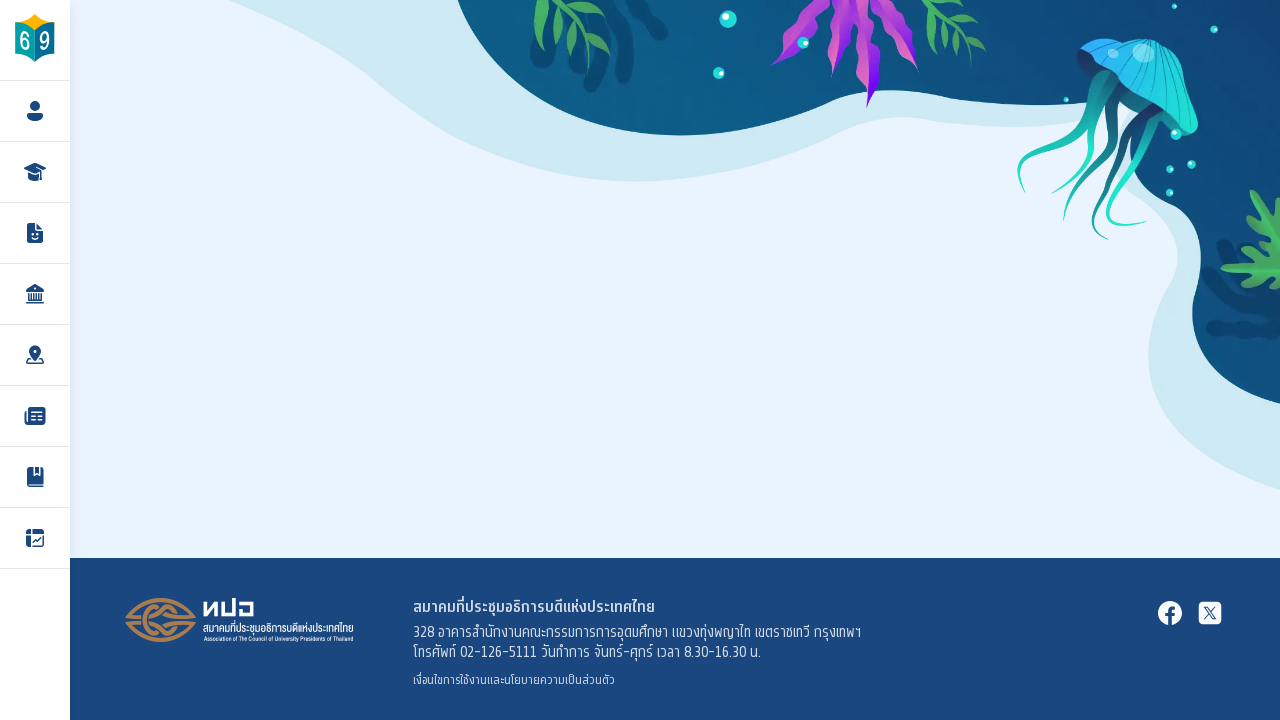

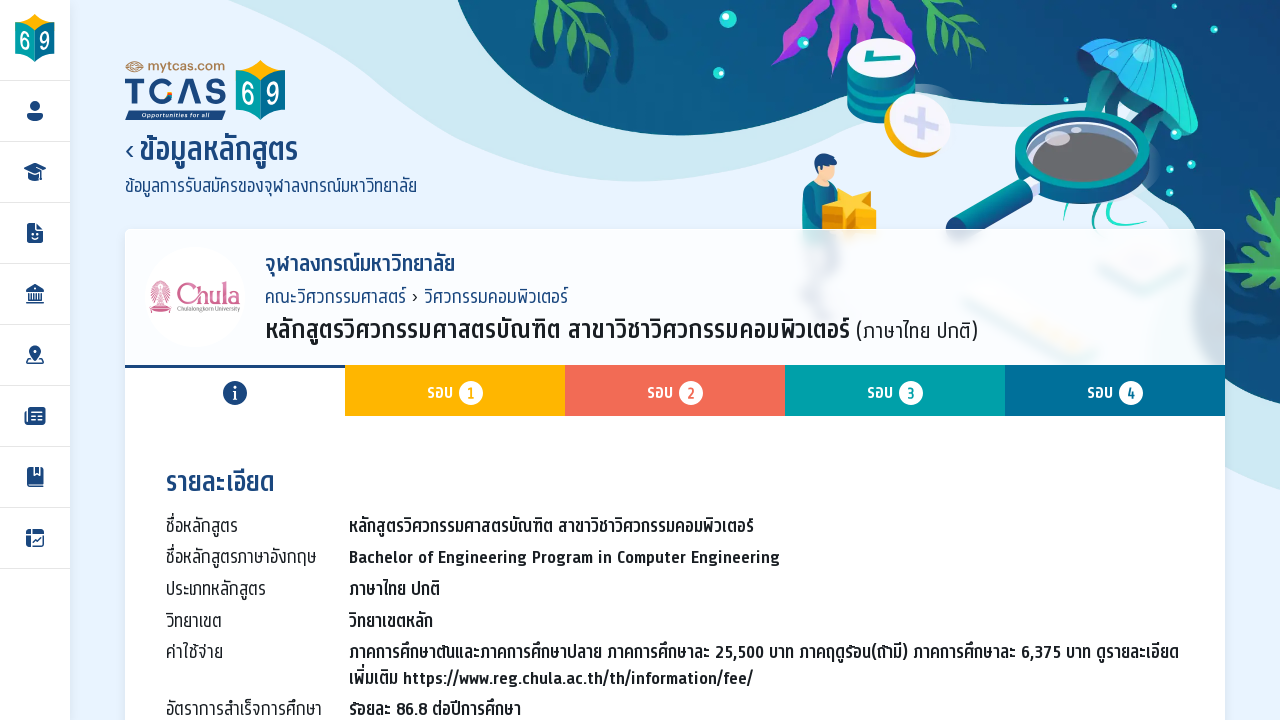